Tests dynamic properties by waiting for a delayed element to become visible and then clicking on it.

Starting URL: https://demoqa.com/dynamic-properties

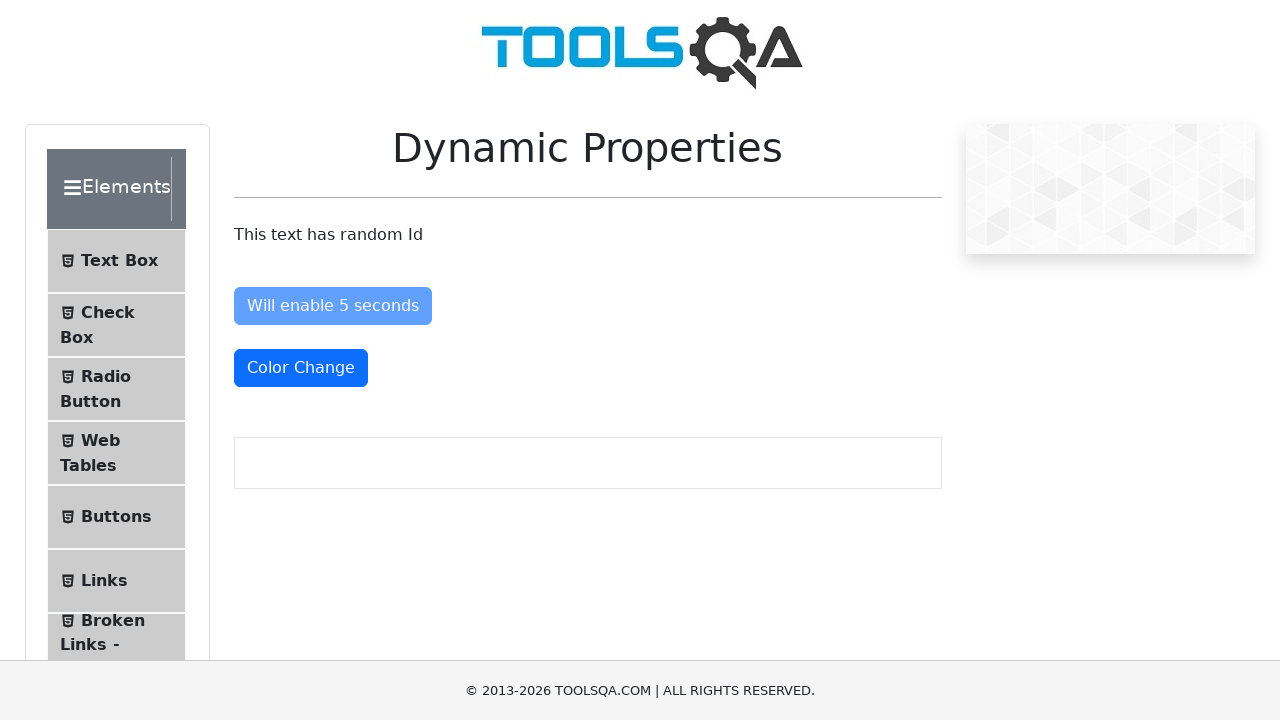

Waited for delayed element with ID 'visibleAfter' to become visible
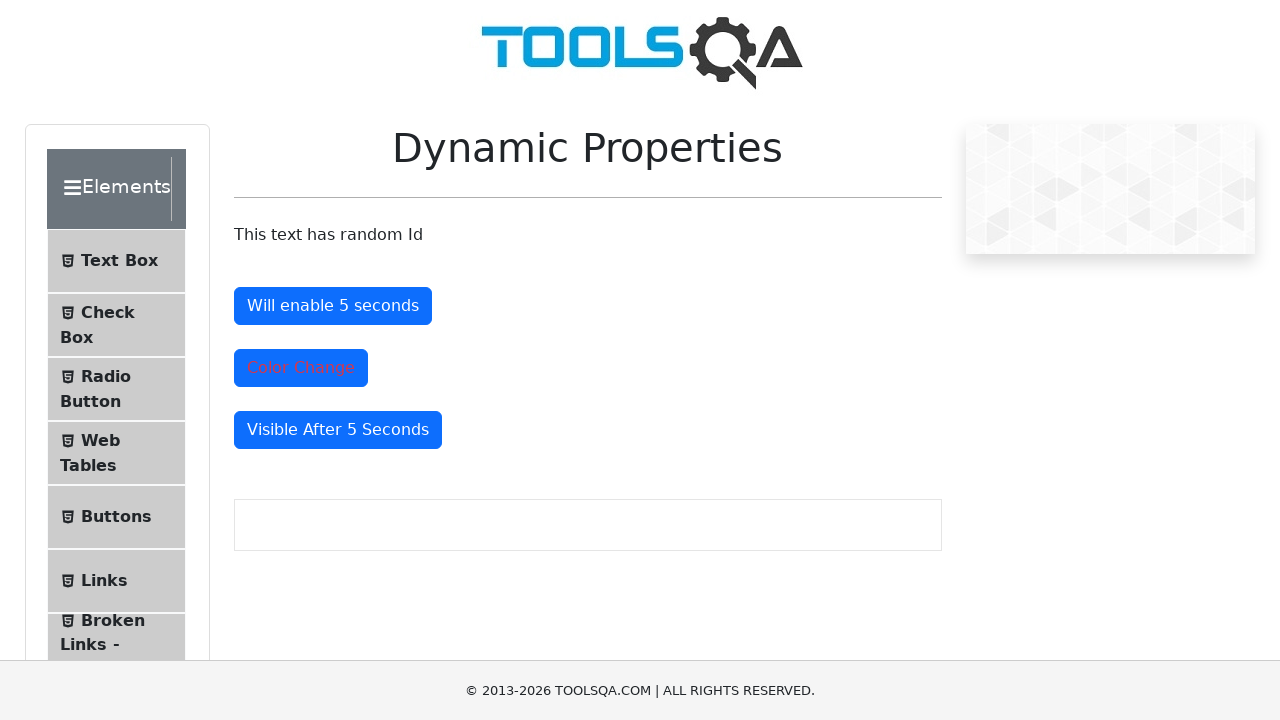

Clicked the now-visible 'visibleAfter' button at (338, 430) on #visibleAfter
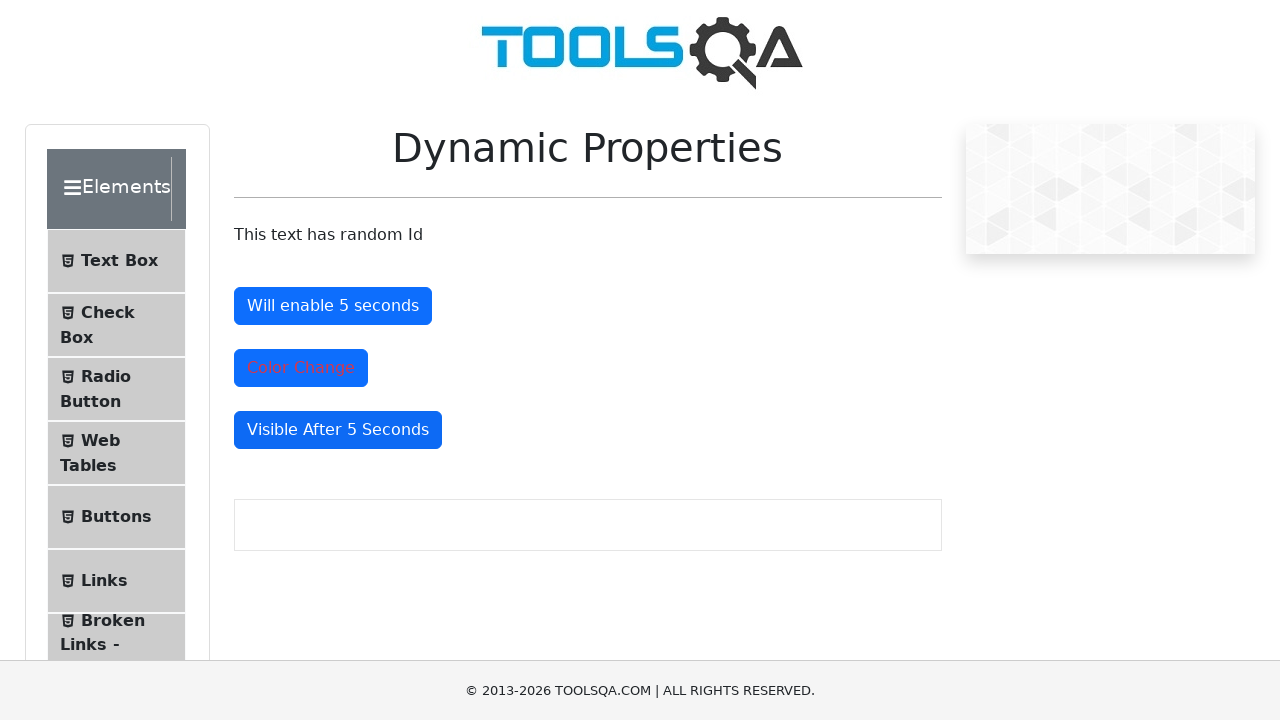

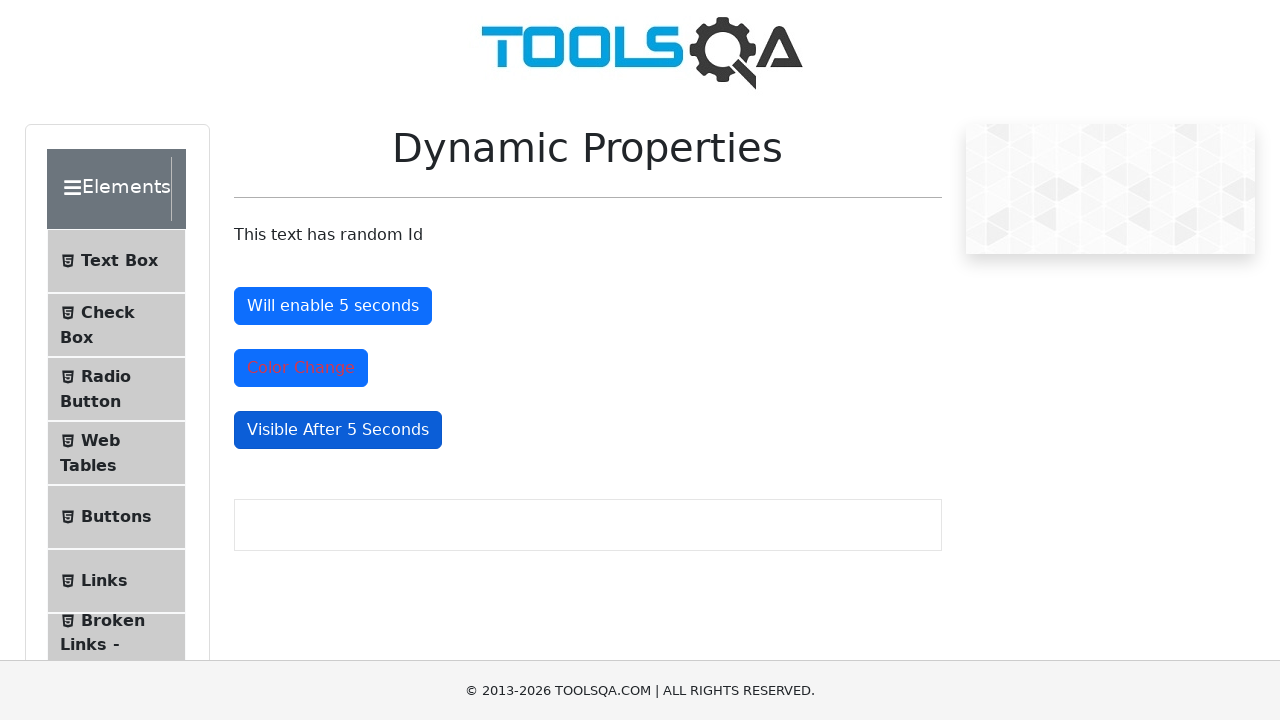